Tests navigation to Browse Languages and back to Start page, verifying the welcome header

Starting URL: http://www.99-bottles-of-beer.net/

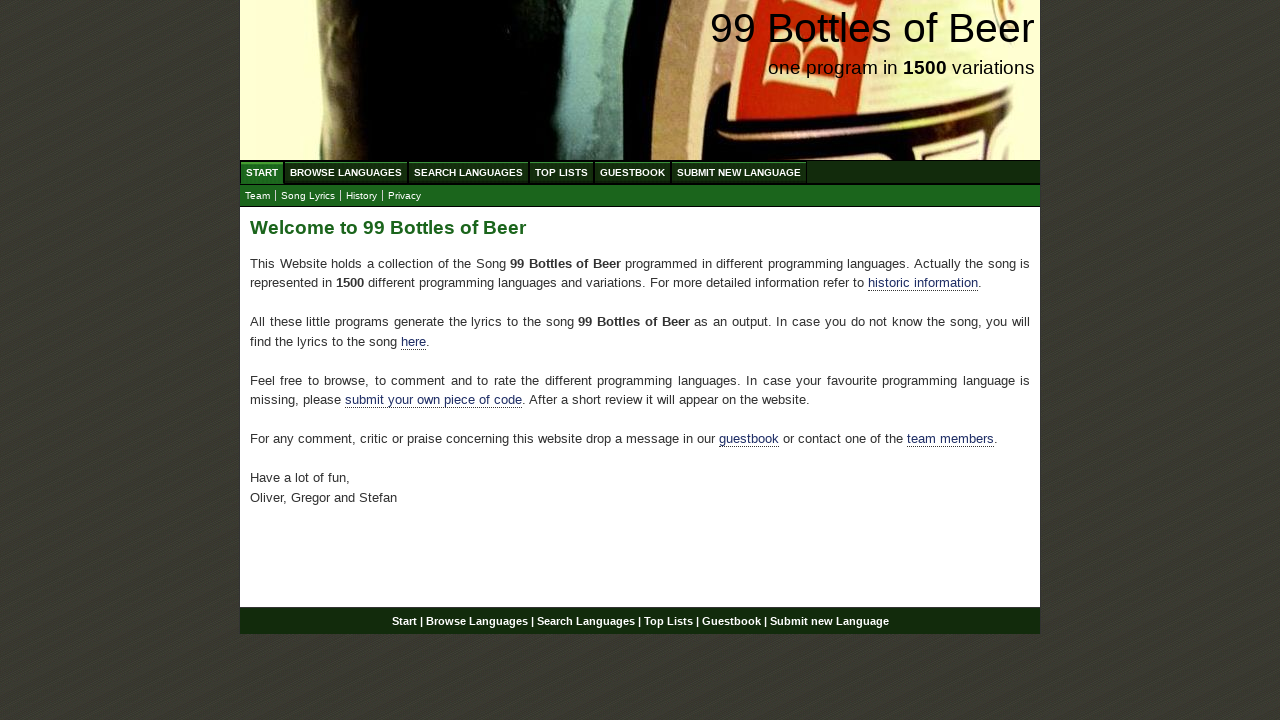

Clicked on Browse Languages link at (346, 172) on #wrap #navigation #menu li a[href='/abc.html']
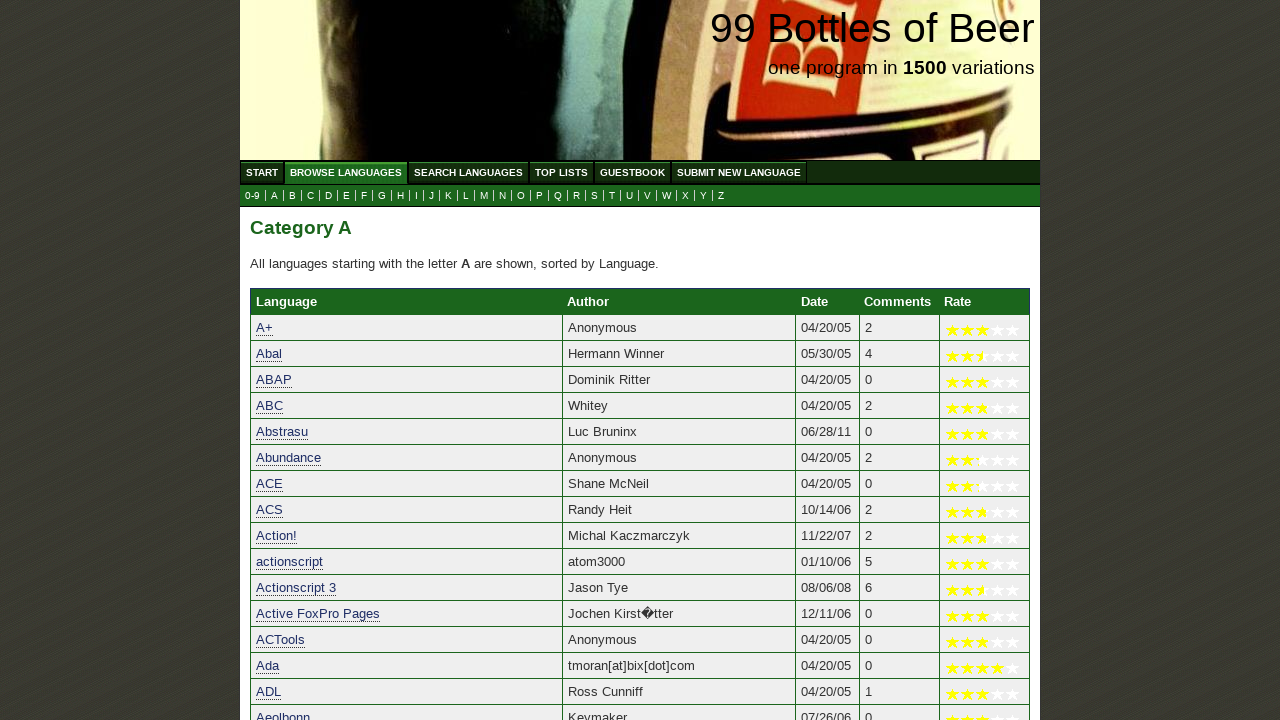

Clicked on Start link to navigate back to home page at (262, 172) on #wrap #navigation #menu li a[href='/']
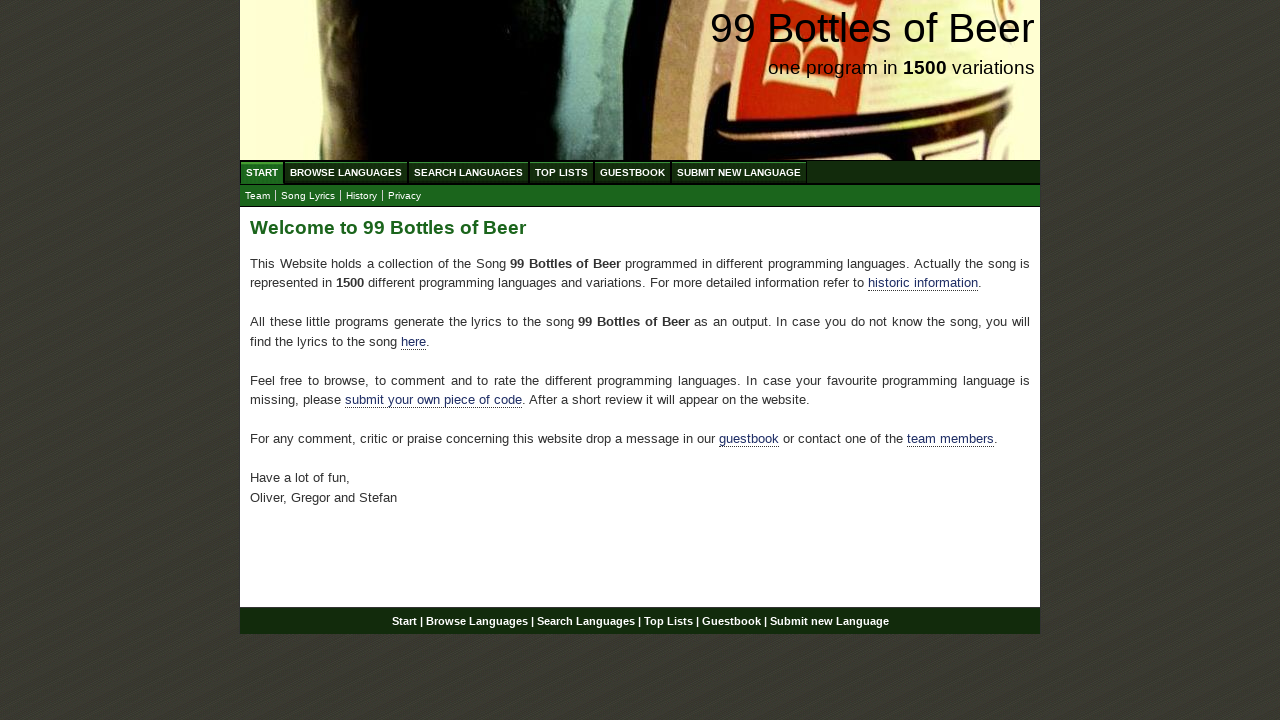

Verified welcome header is displayed on Start page
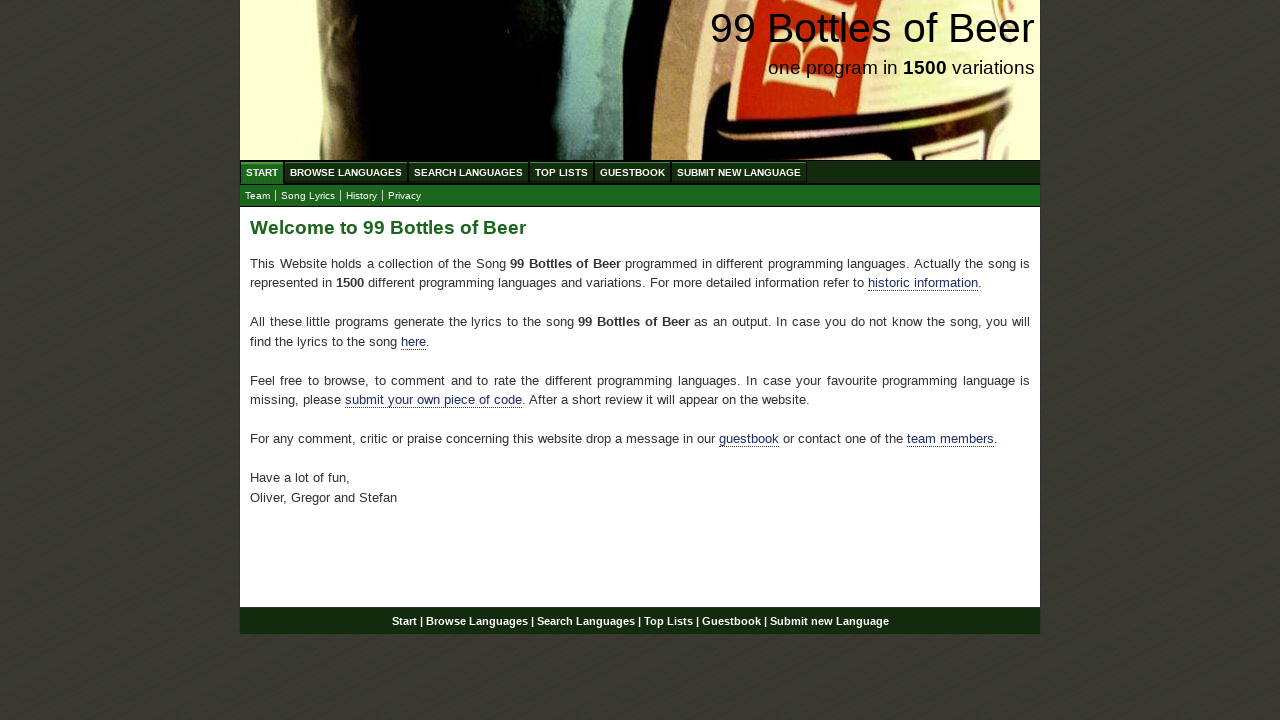

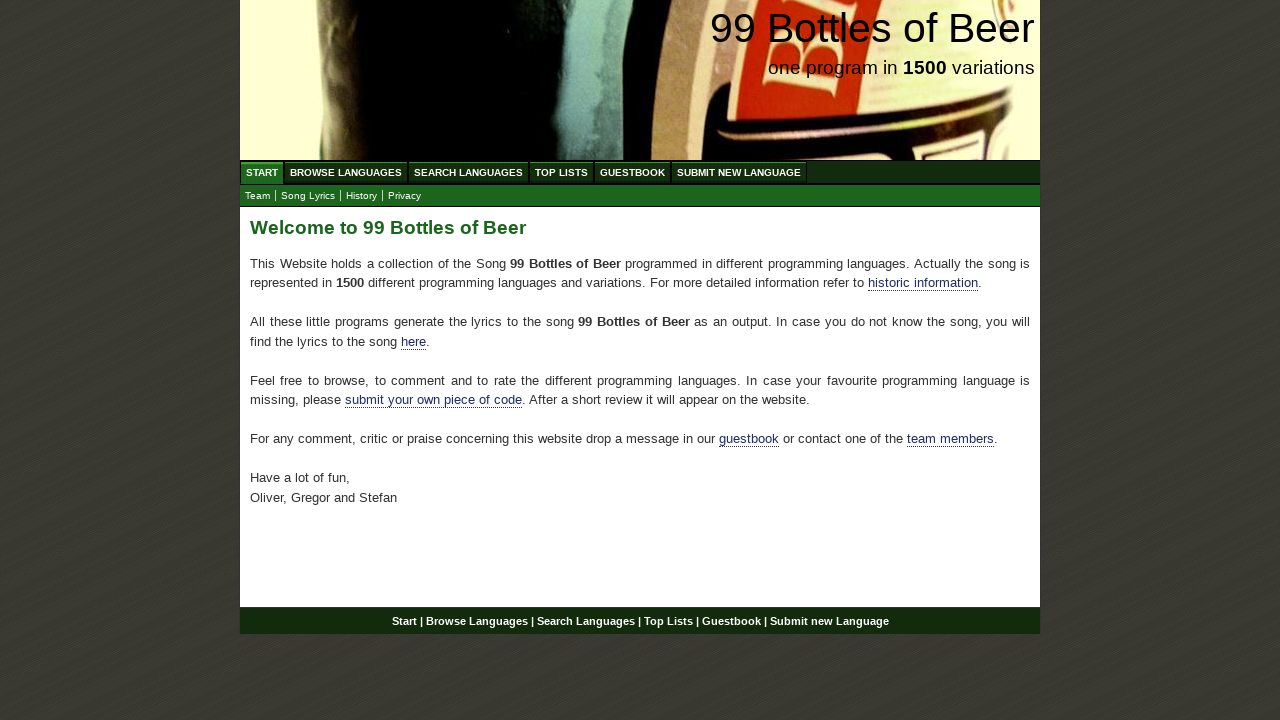